Clicks on the Elements menu item in the left sidebar and verifies the URL remains on the elements page

Starting URL: https://demoqa.com/elements

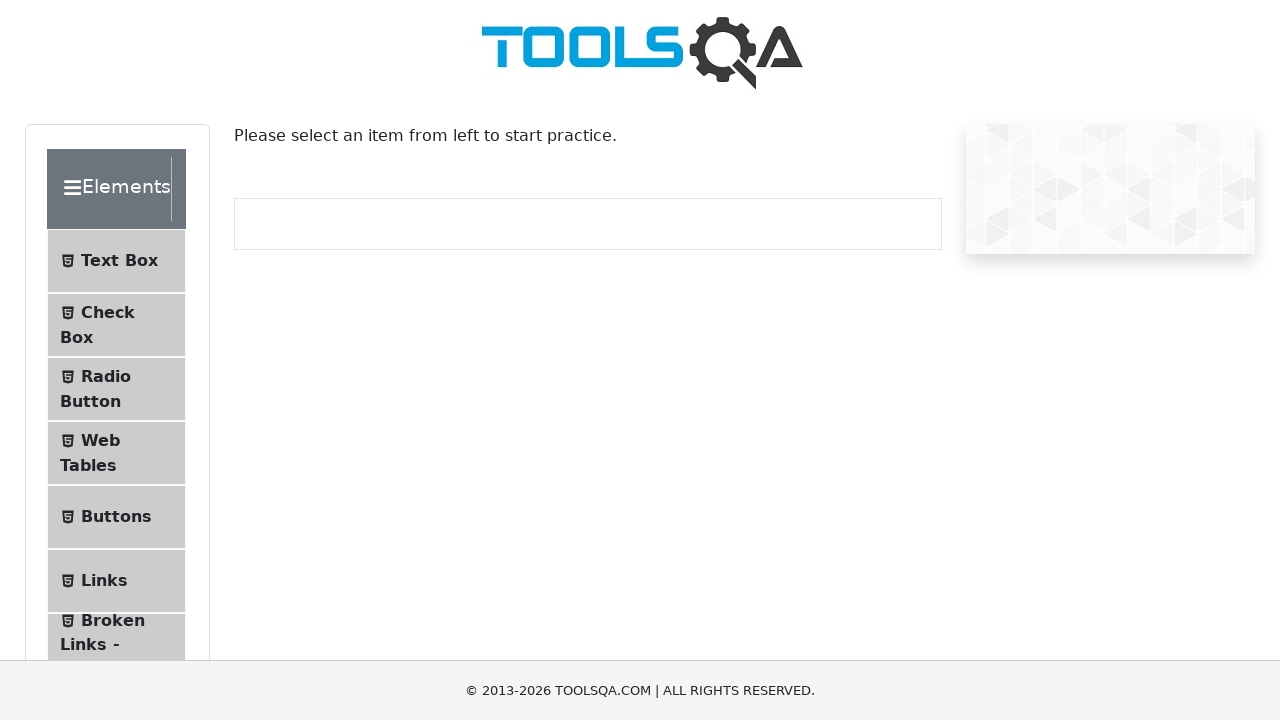

Clicked on Elements menu item in the left sidebar at (116, 189) on .element-group:has-text('Elements') .header-wrapper
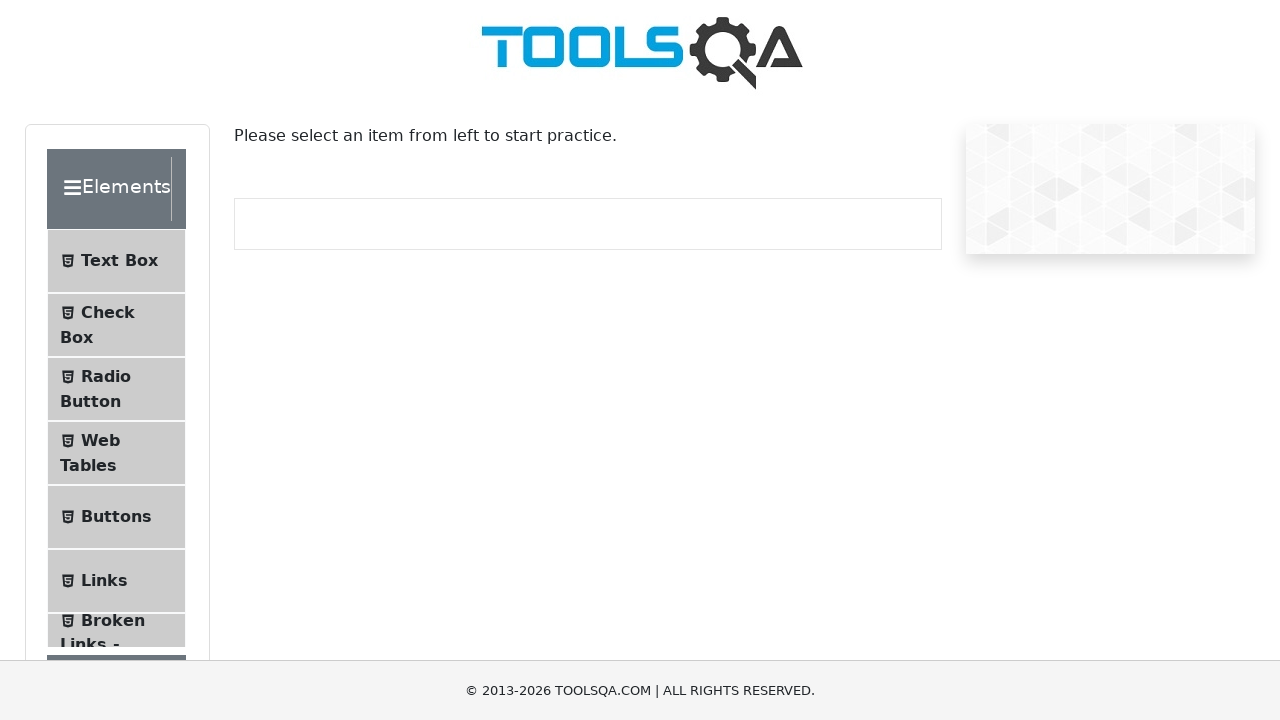

Verified URL remains on https://demoqa.com/elements page
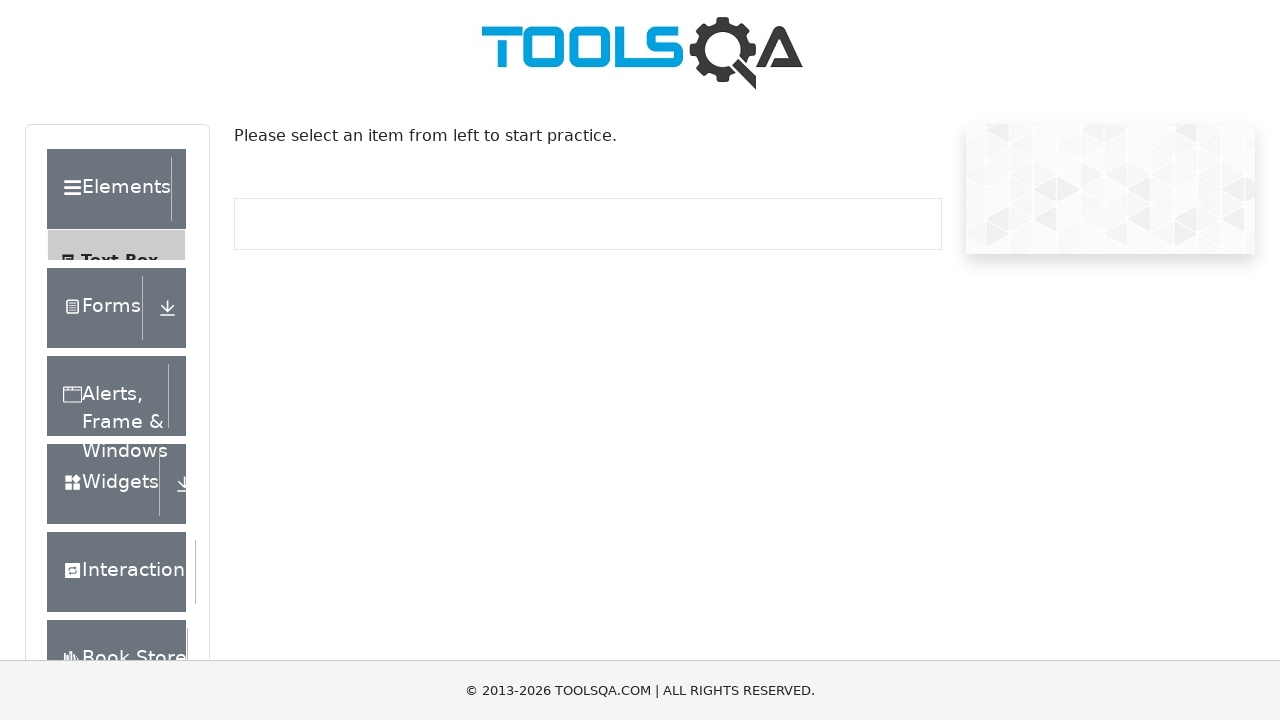

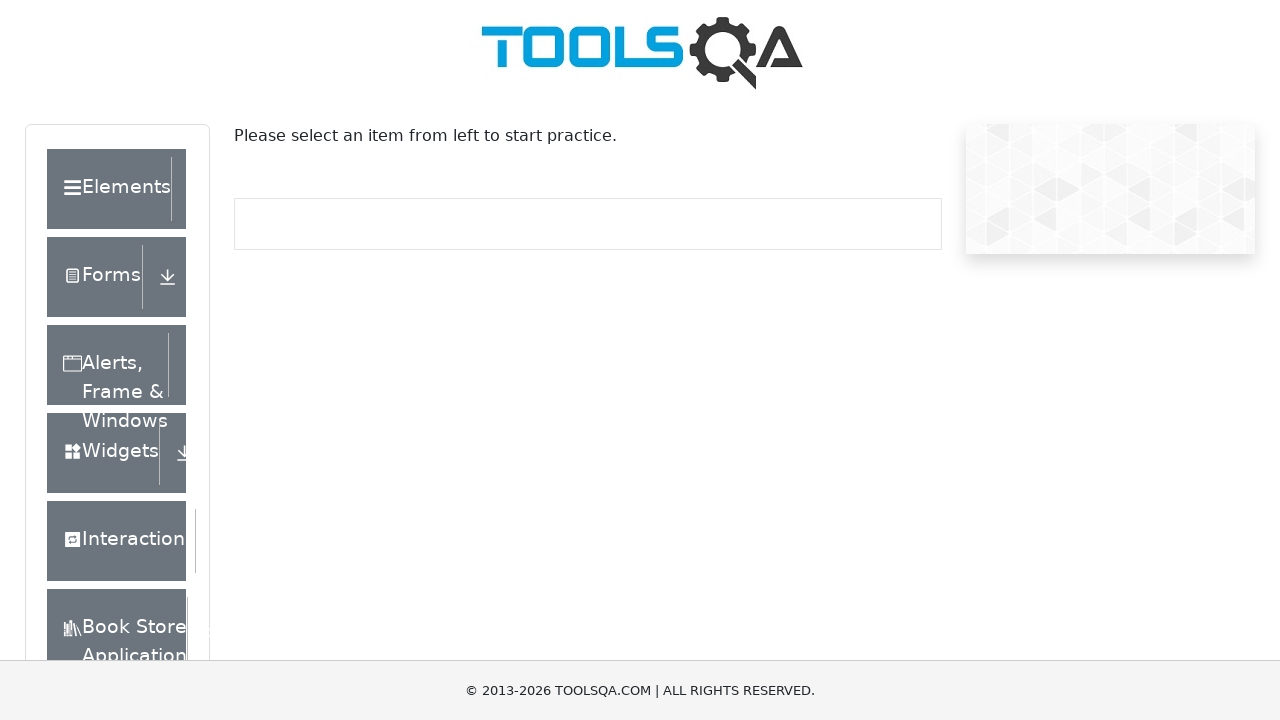